Tests marking all items as completed using the toggle all checkbox

Starting URL: https://demo.playwright.dev/todomvc

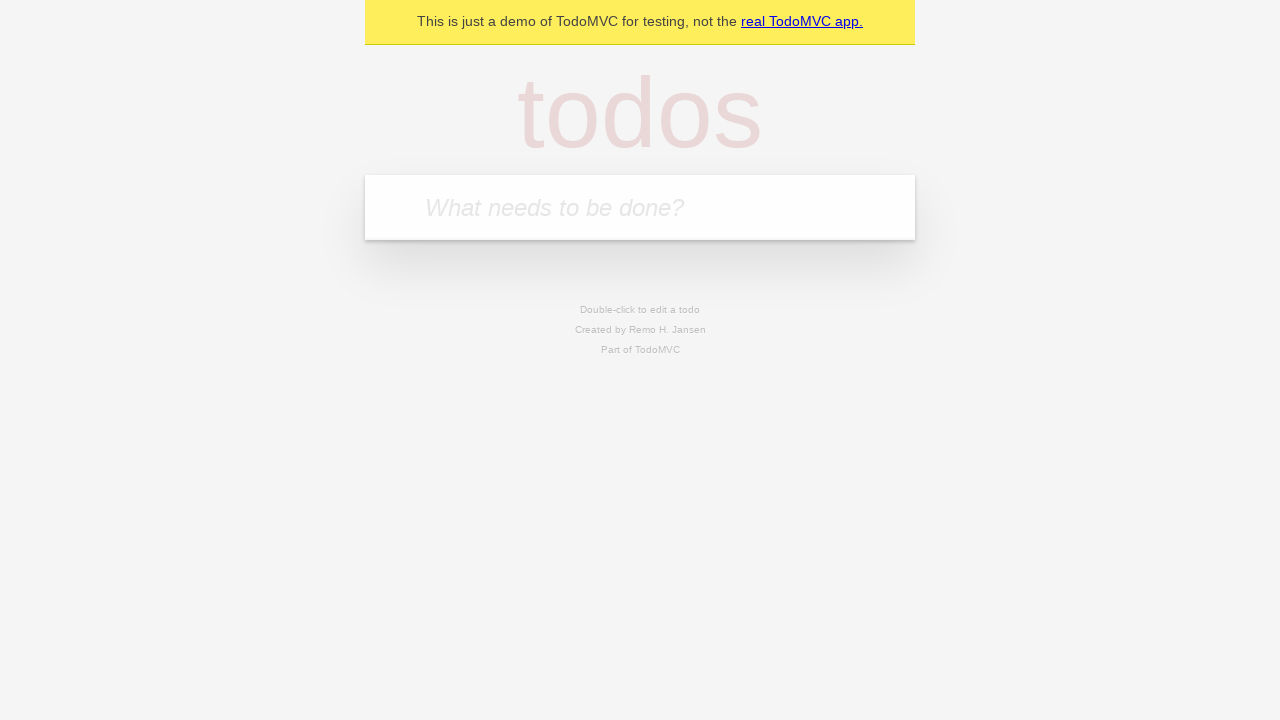

Filled todo input with 'buy some cheese' on internal:attr=[placeholder="What needs to be done?"i]
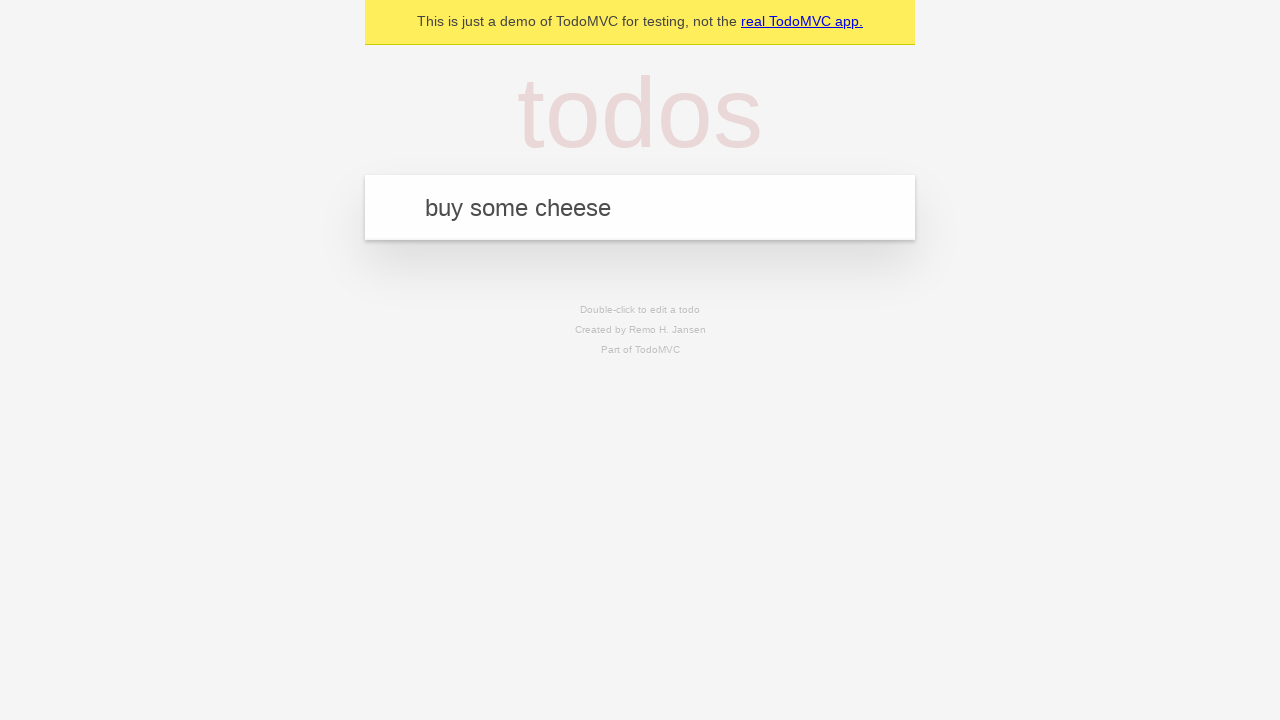

Pressed Enter to add first todo on internal:attr=[placeholder="What needs to be done?"i]
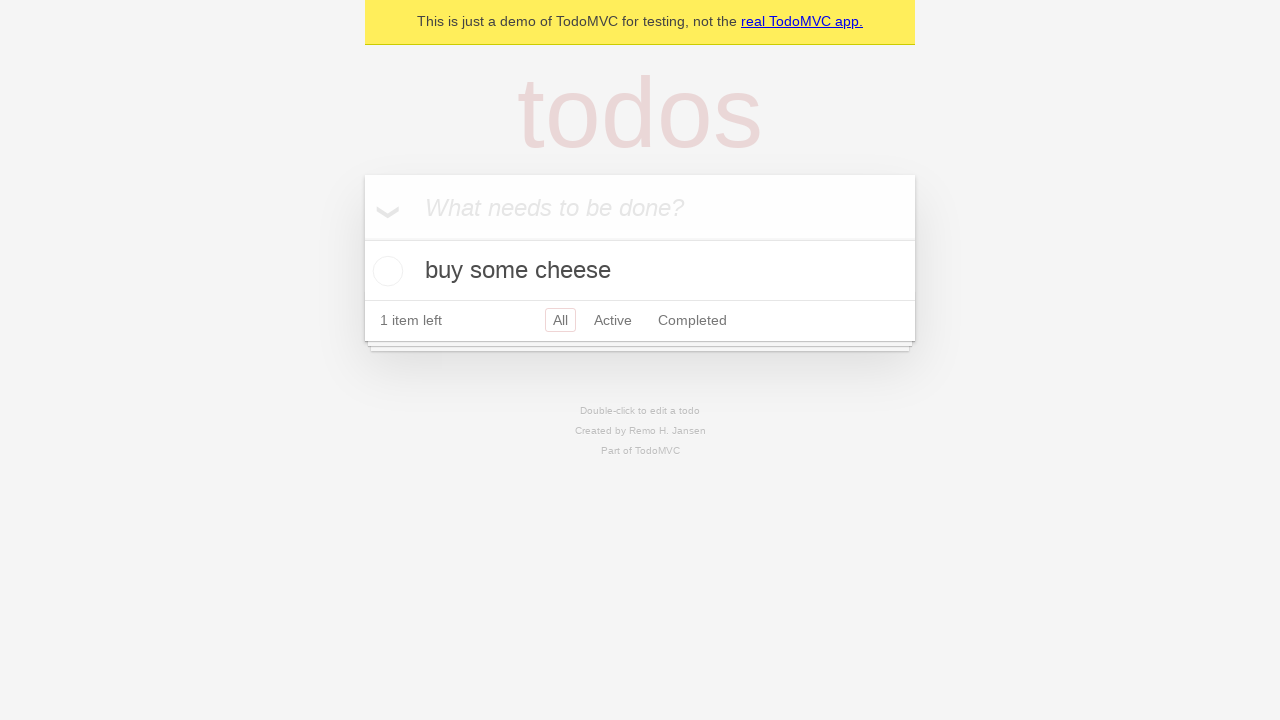

Filled todo input with 'feed the cat' on internal:attr=[placeholder="What needs to be done?"i]
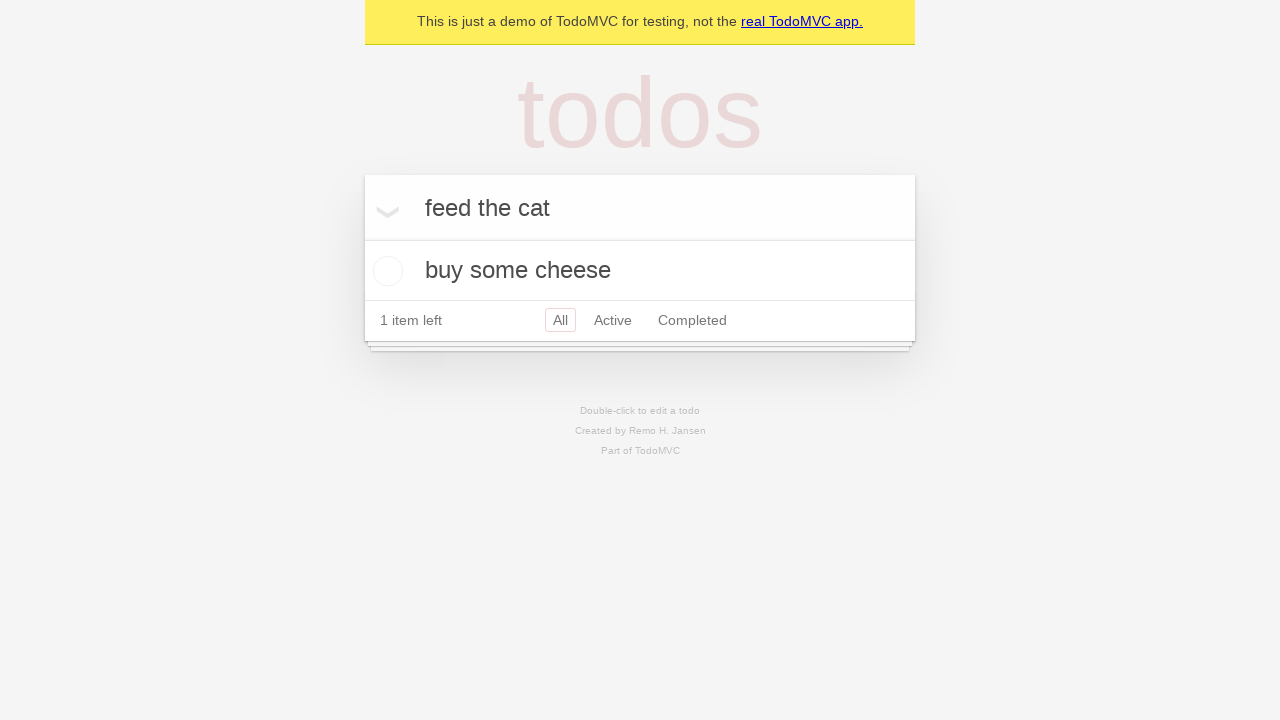

Pressed Enter to add second todo on internal:attr=[placeholder="What needs to be done?"i]
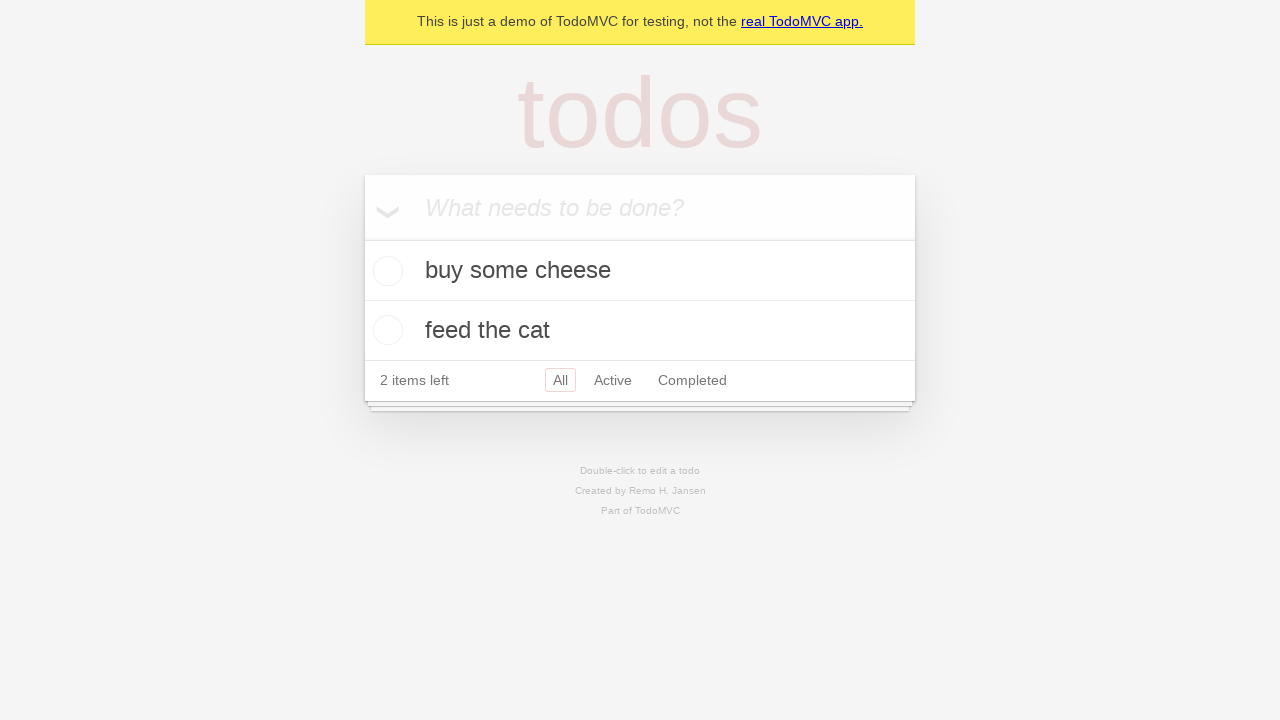

Filled todo input with 'book a doctors appointment' on internal:attr=[placeholder="What needs to be done?"i]
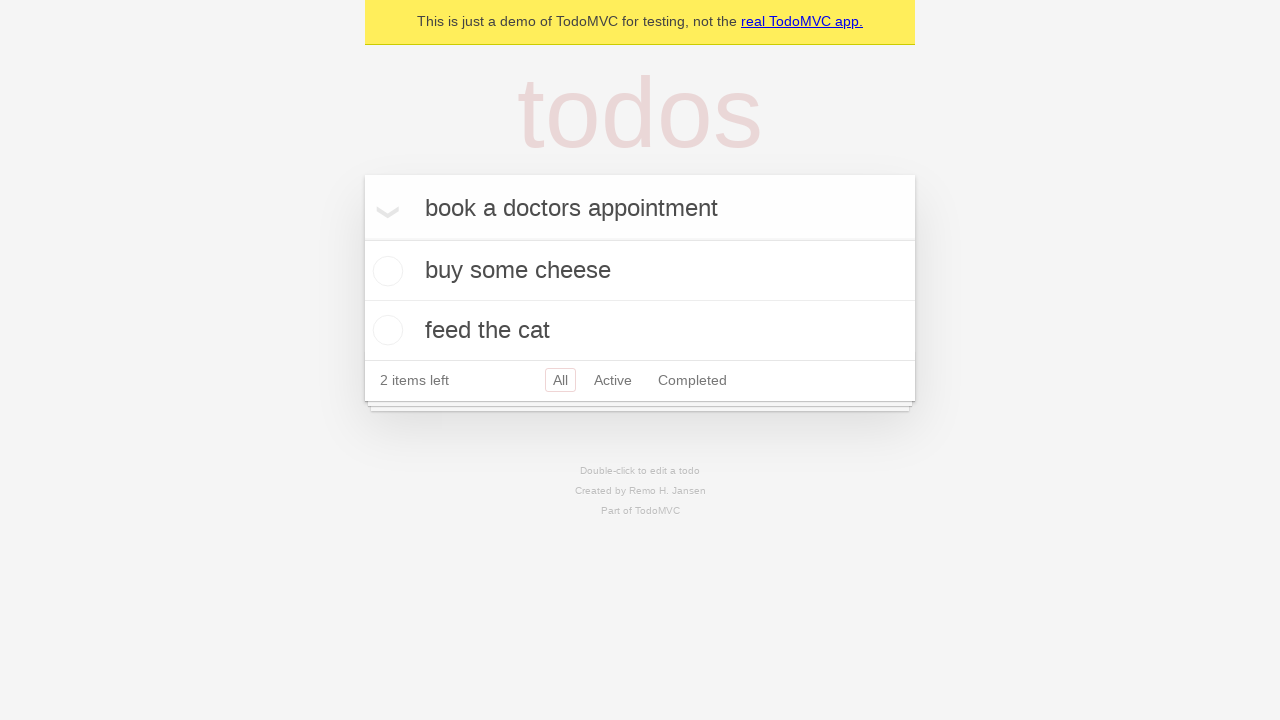

Pressed Enter to add third todo on internal:attr=[placeholder="What needs to be done?"i]
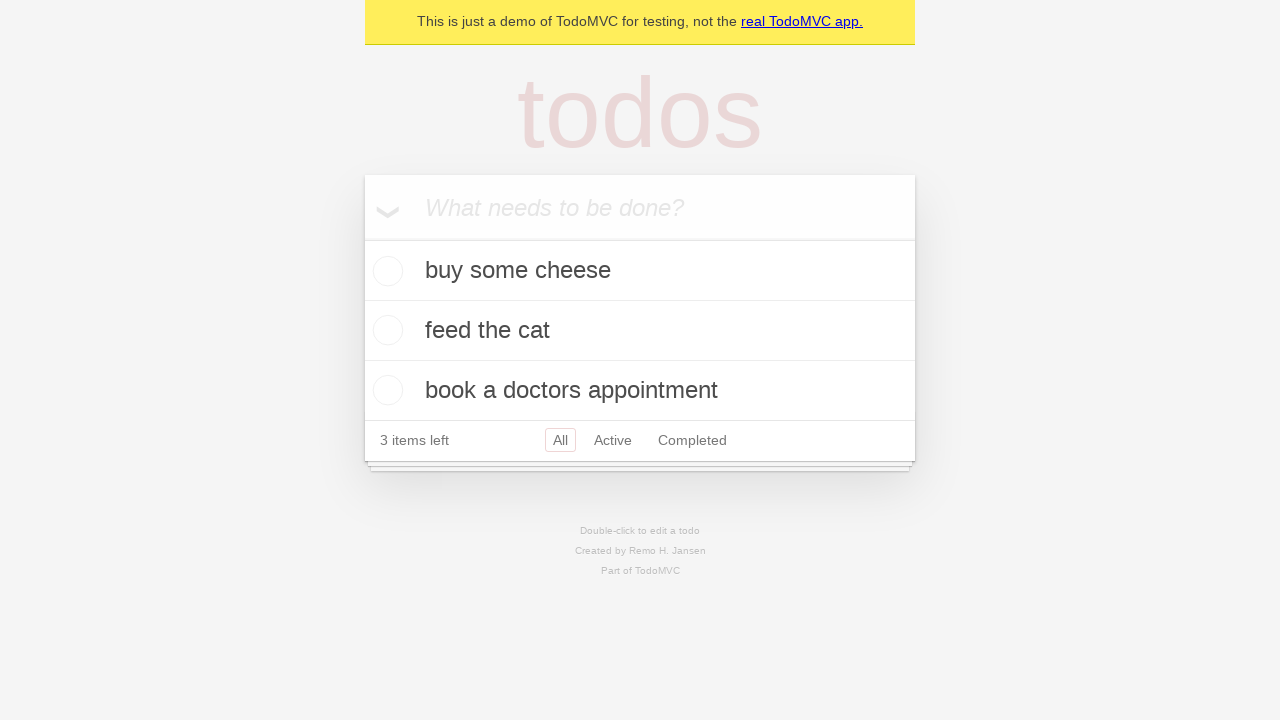

Waited for all 3 todos to be loaded
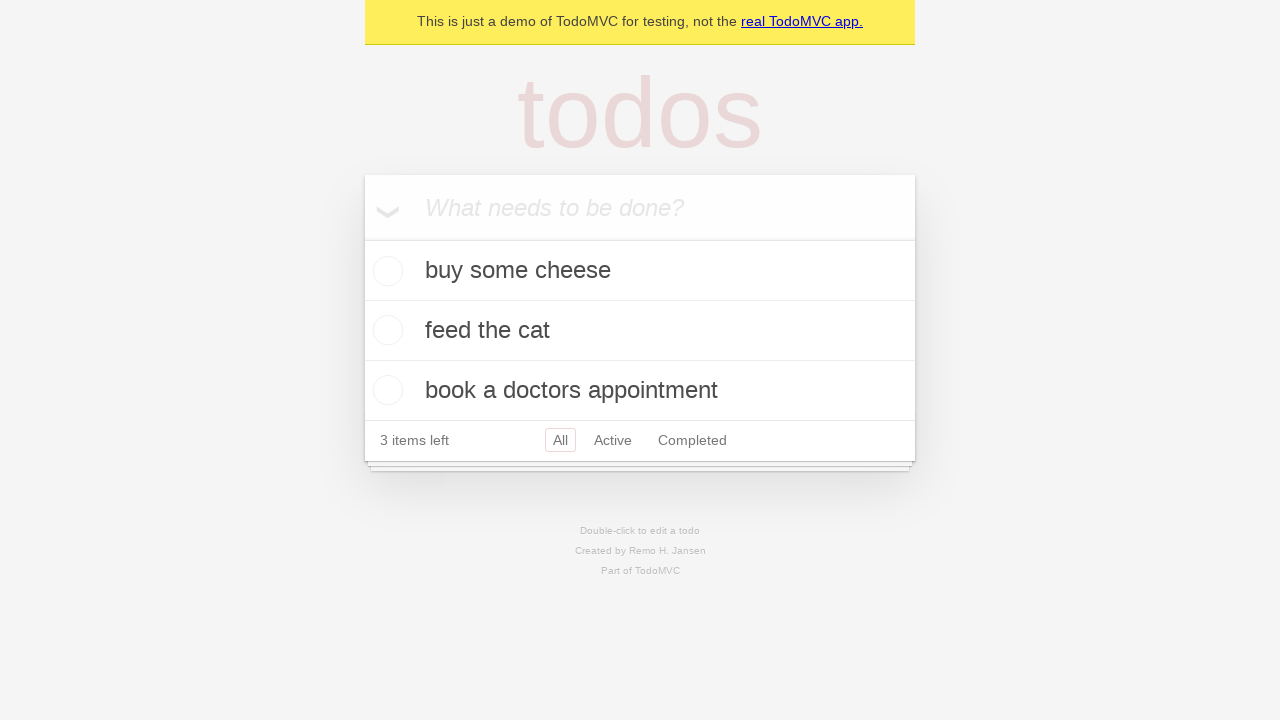

Clicked 'Mark all as complete' checkbox to toggle all items as completed at (362, 238) on internal:label="Mark all as complete"i
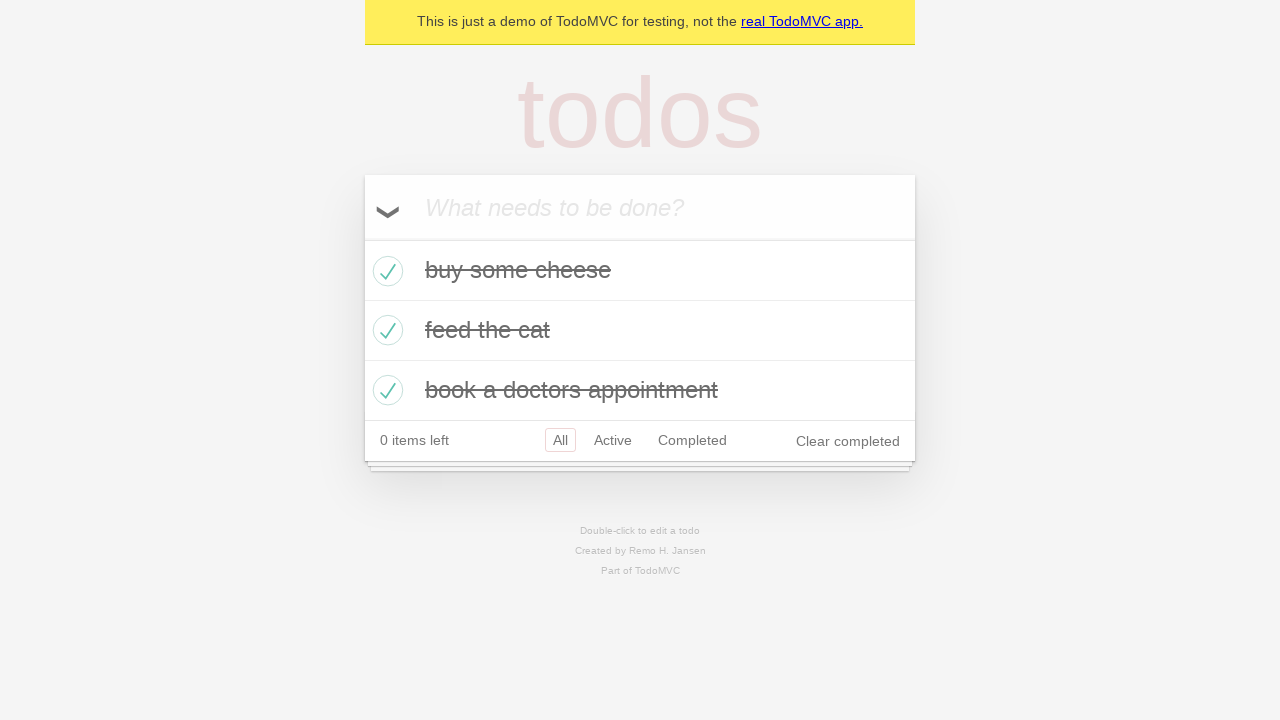

Waited for all todos to be marked as completed
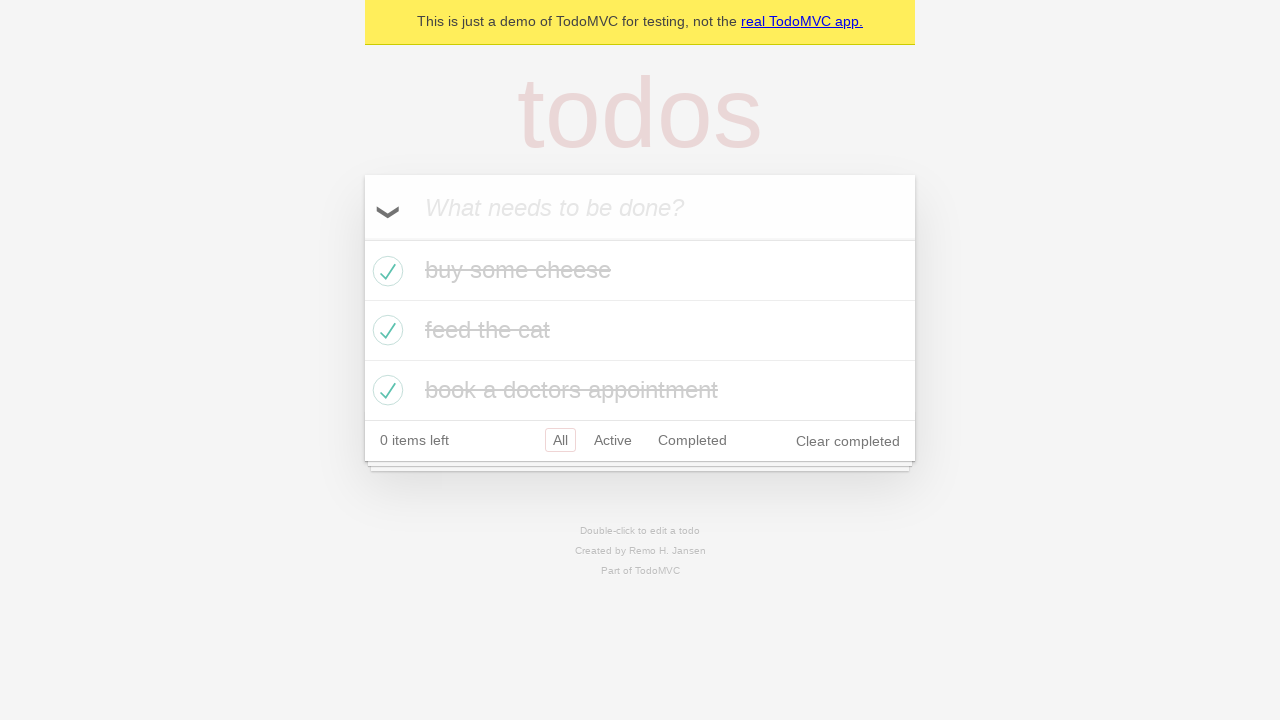

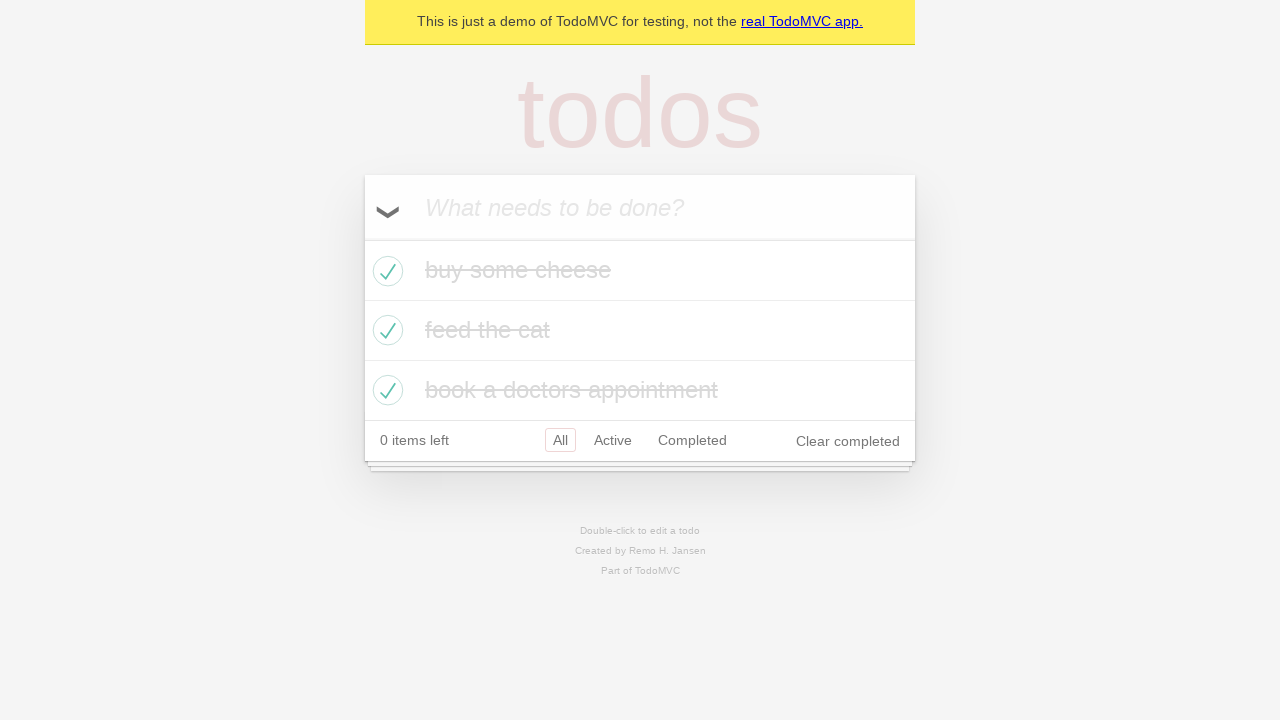